Tests checkbox interaction by checking the status of two checkboxes and selecting them if they are not already selected

Starting URL: https://the-internet.herokuapp.com/checkboxes

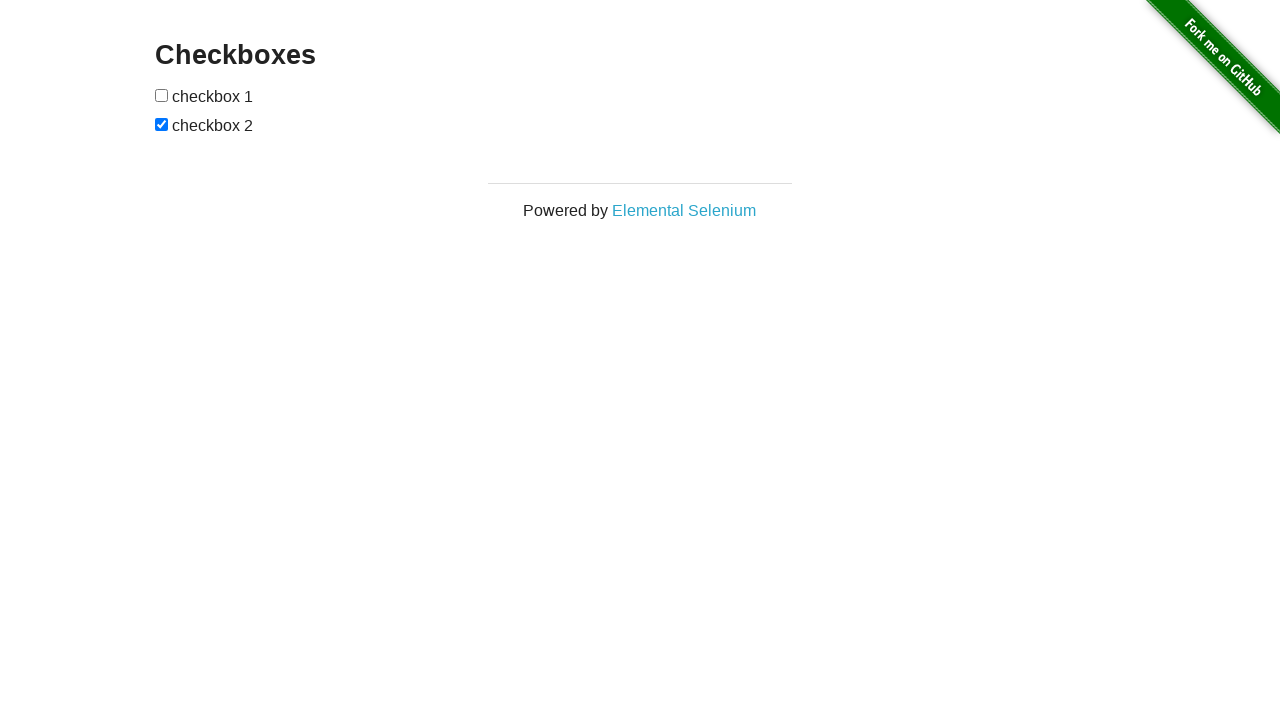

Navigated to checkbox example page
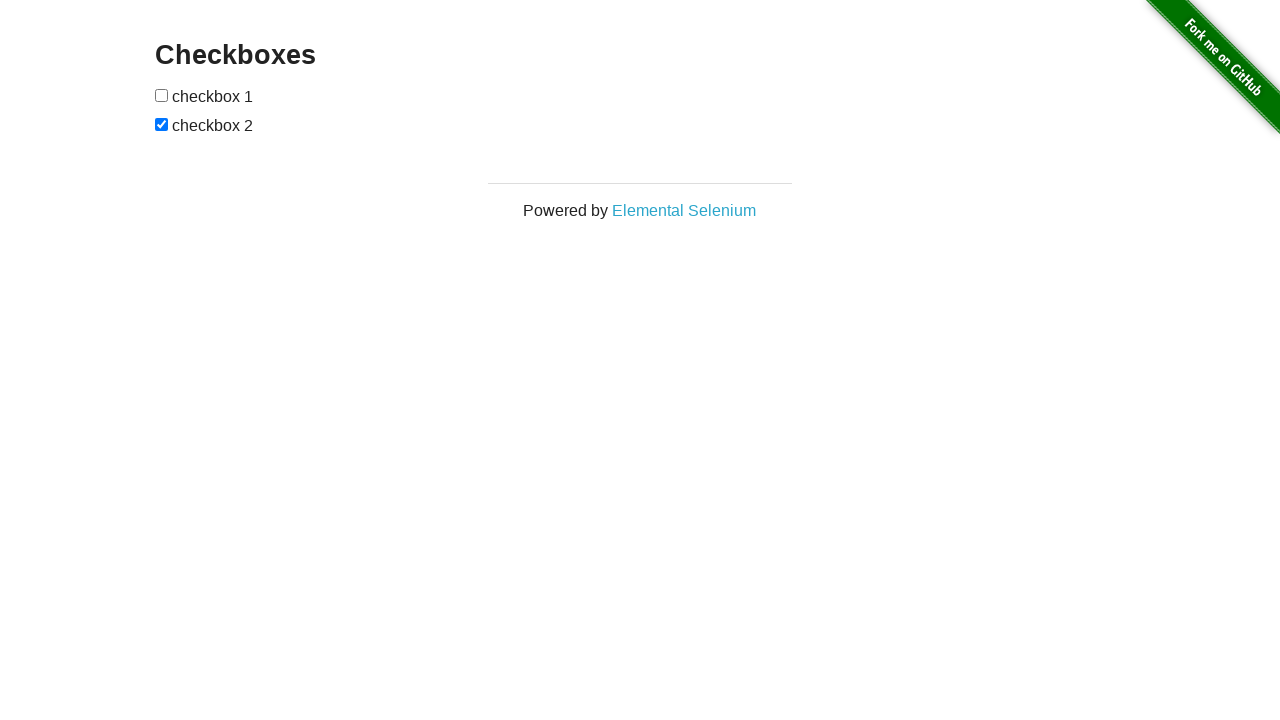

Located first checkbox
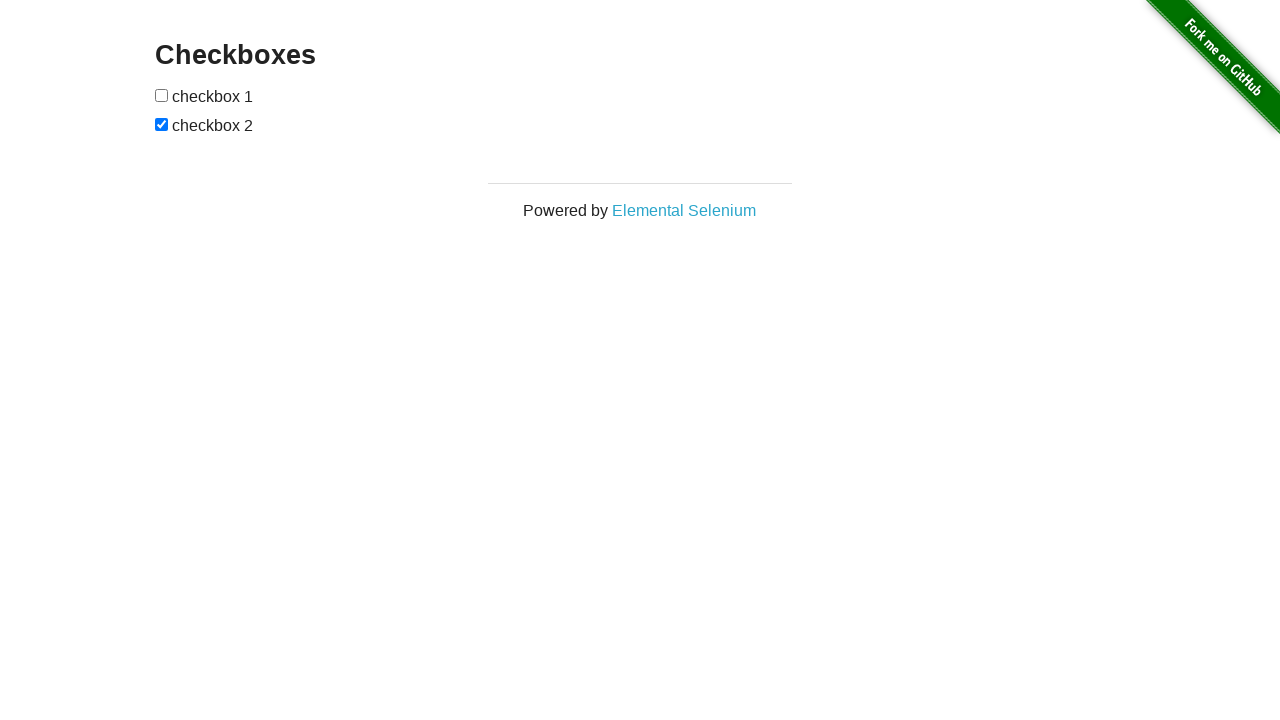

Located second checkbox
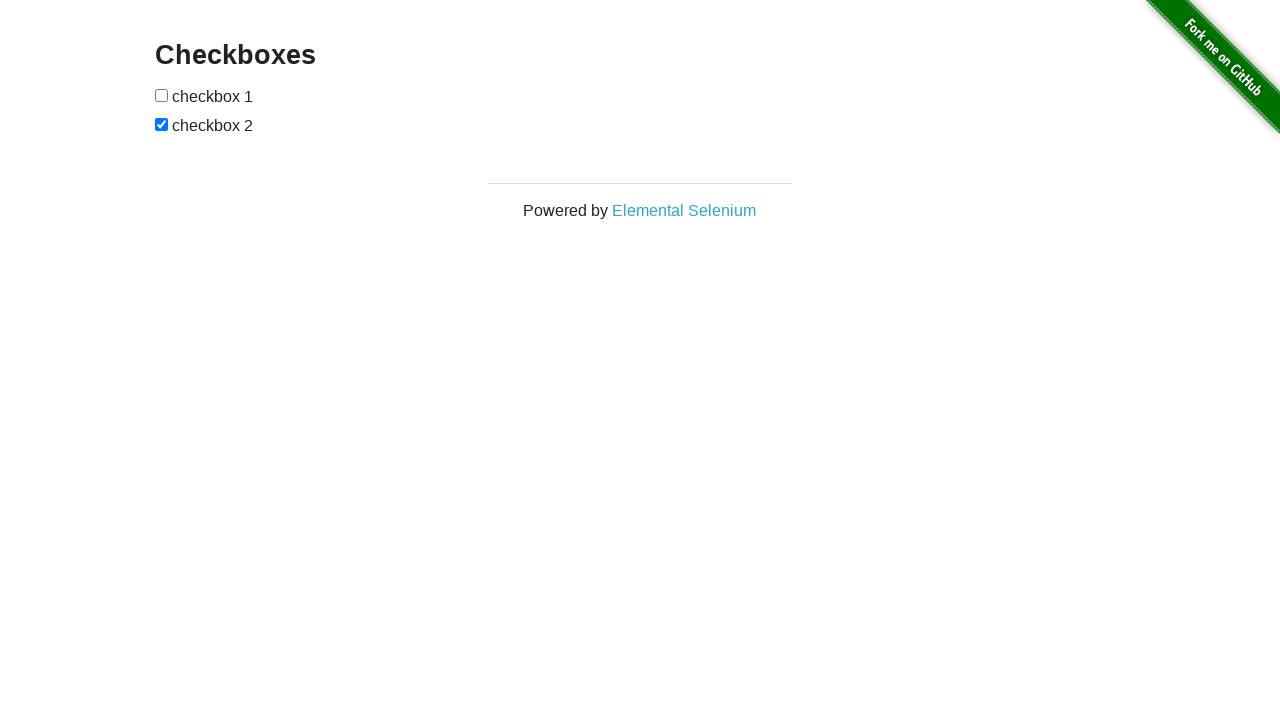

First checkbox was not selected, checking status
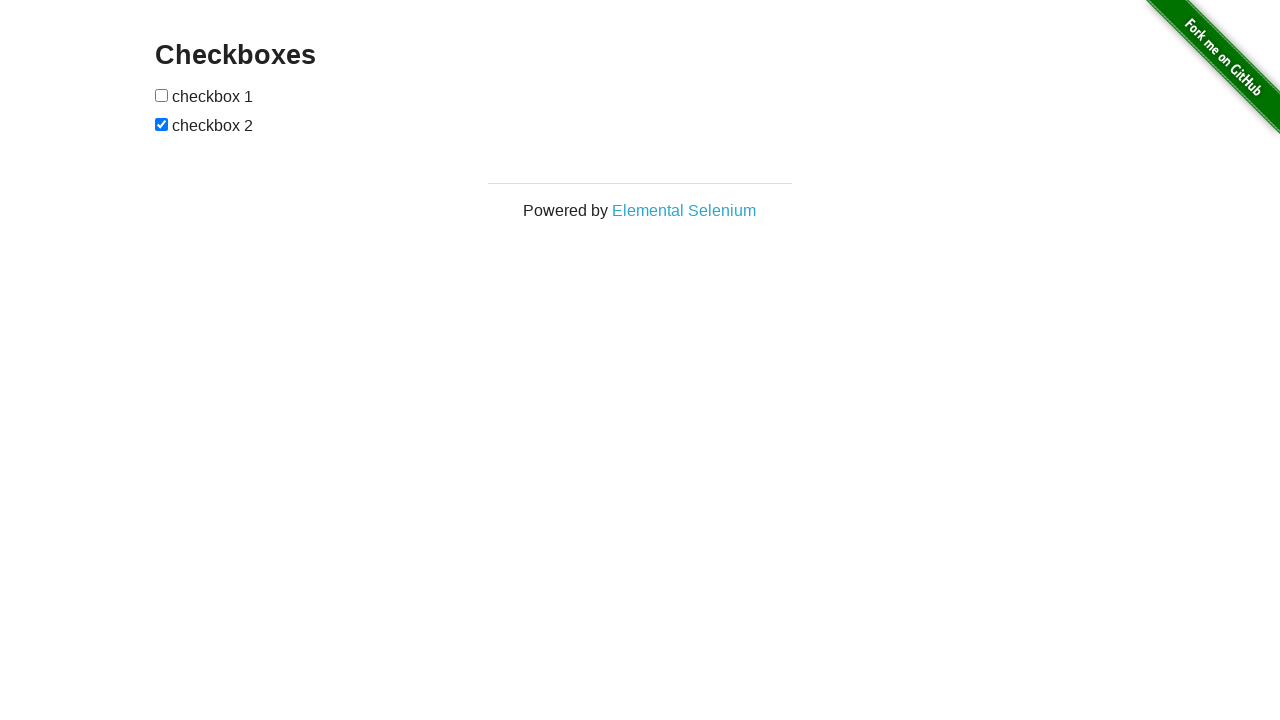

Clicked first checkbox to select it at (162, 95) on (//input[@type='checkbox'])[1]
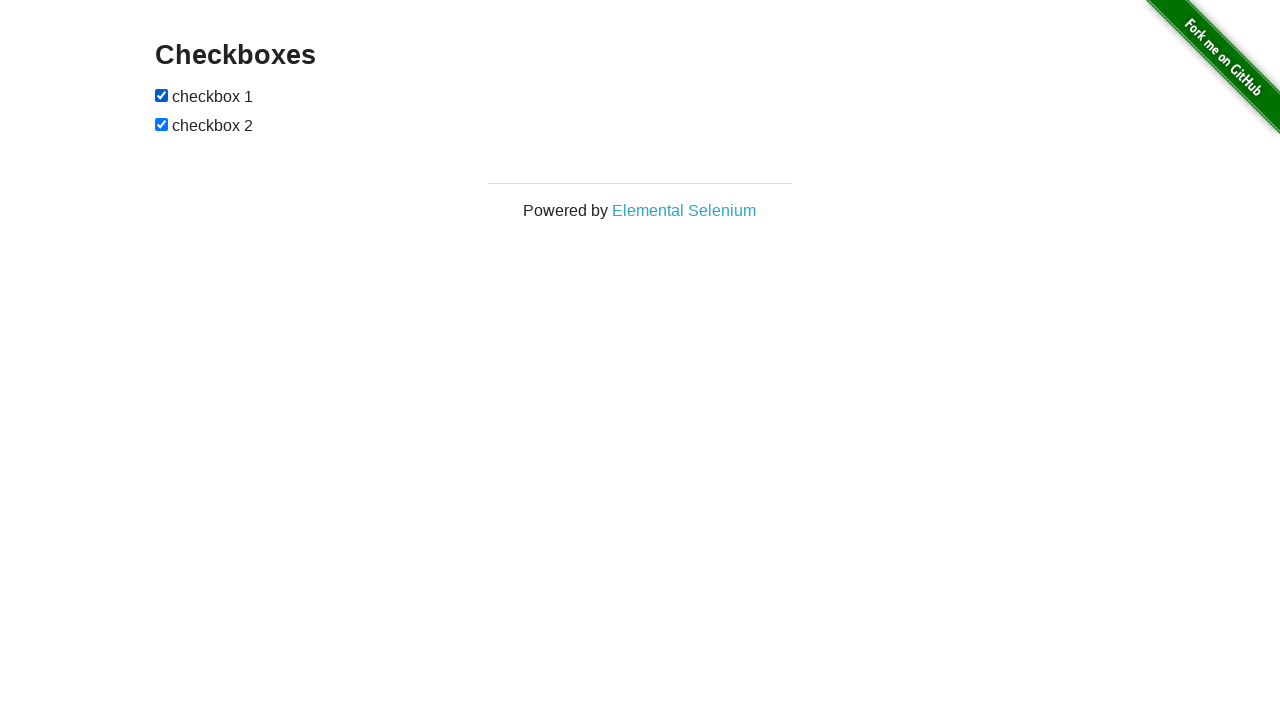

Second checkbox was already selected
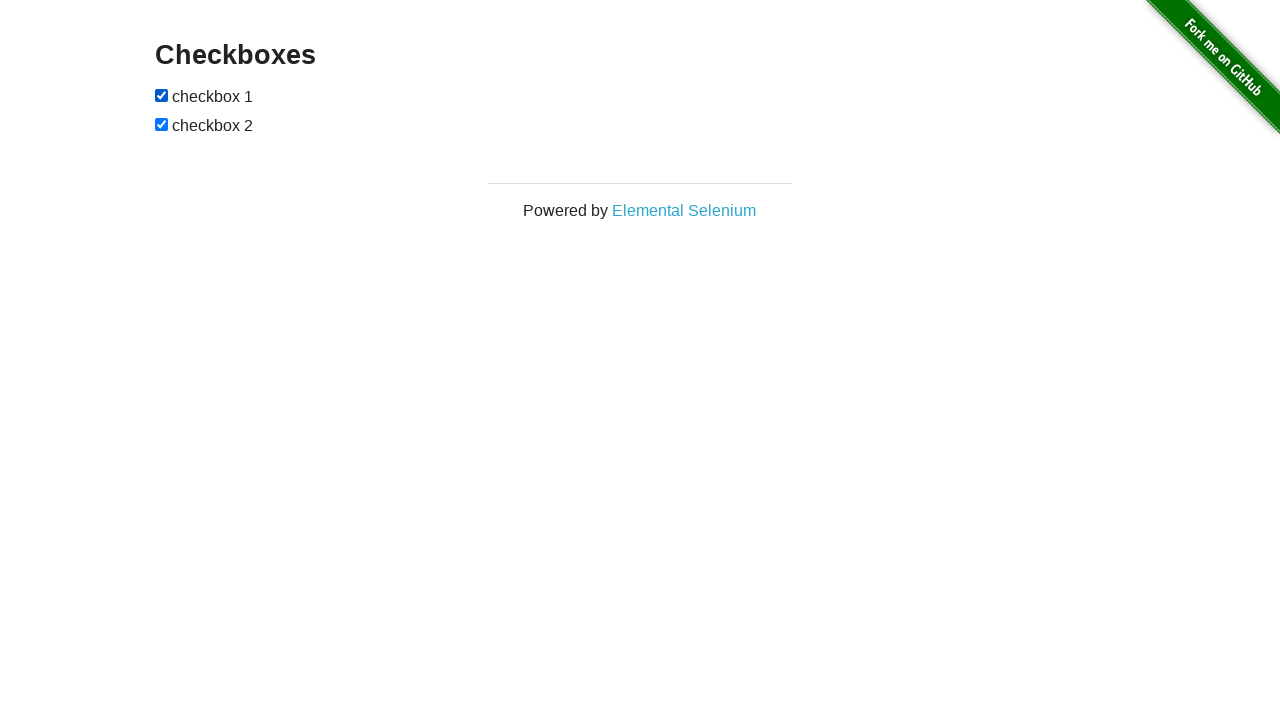

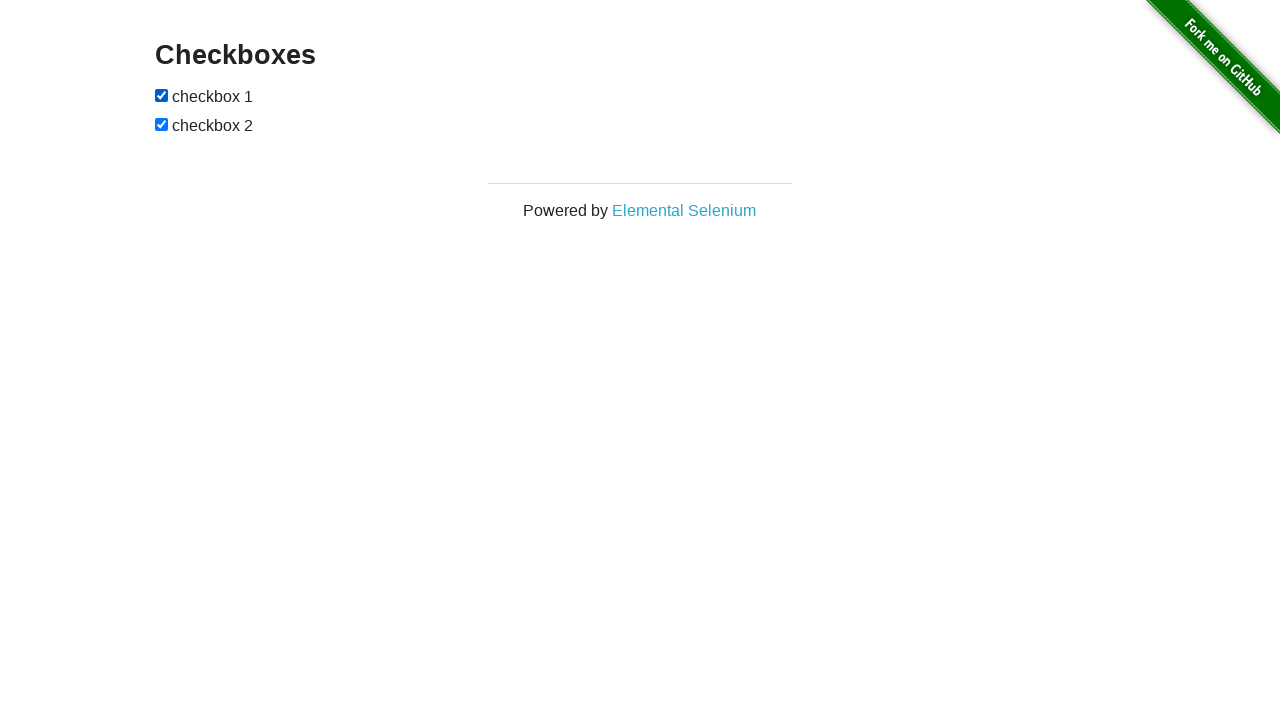